Tests adding a new todo item "Learn Selenium" to the todo app and verifies it appears in the list

Starting URL: https://lambdatest.github.io/sample-todo-app/

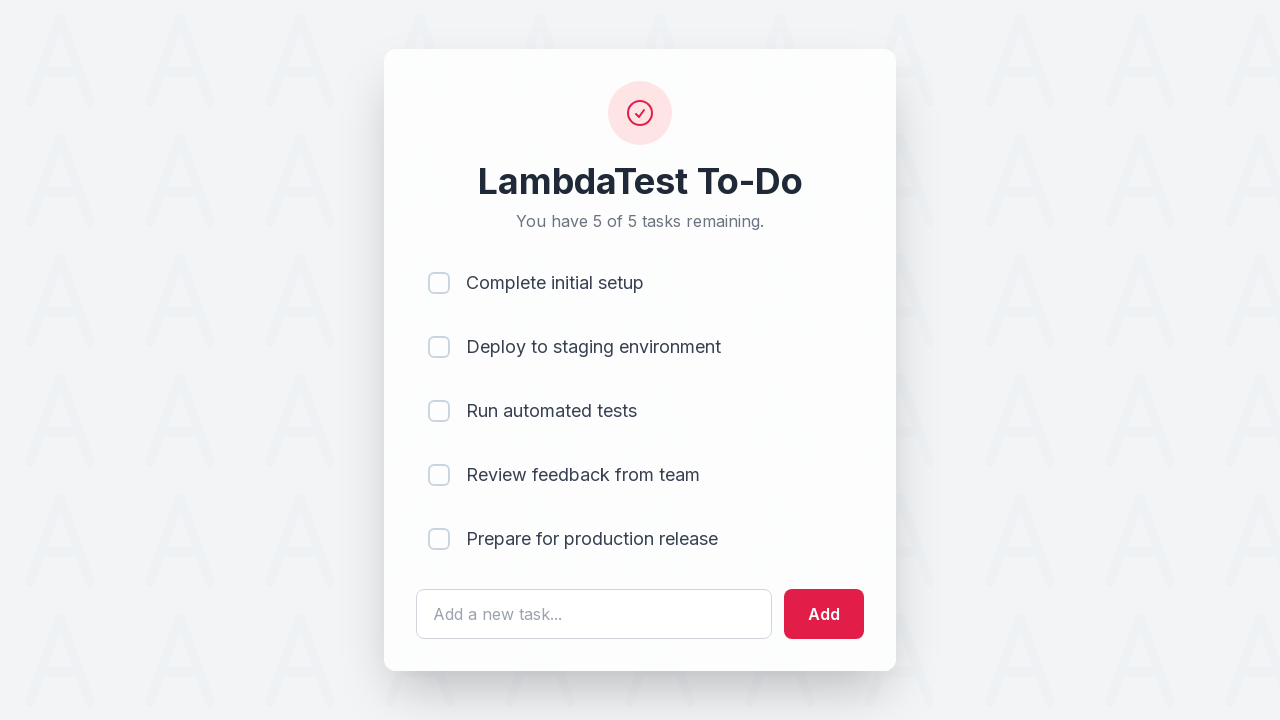

Filled todo input field with 'Learn Selenium' on #sampletodotext
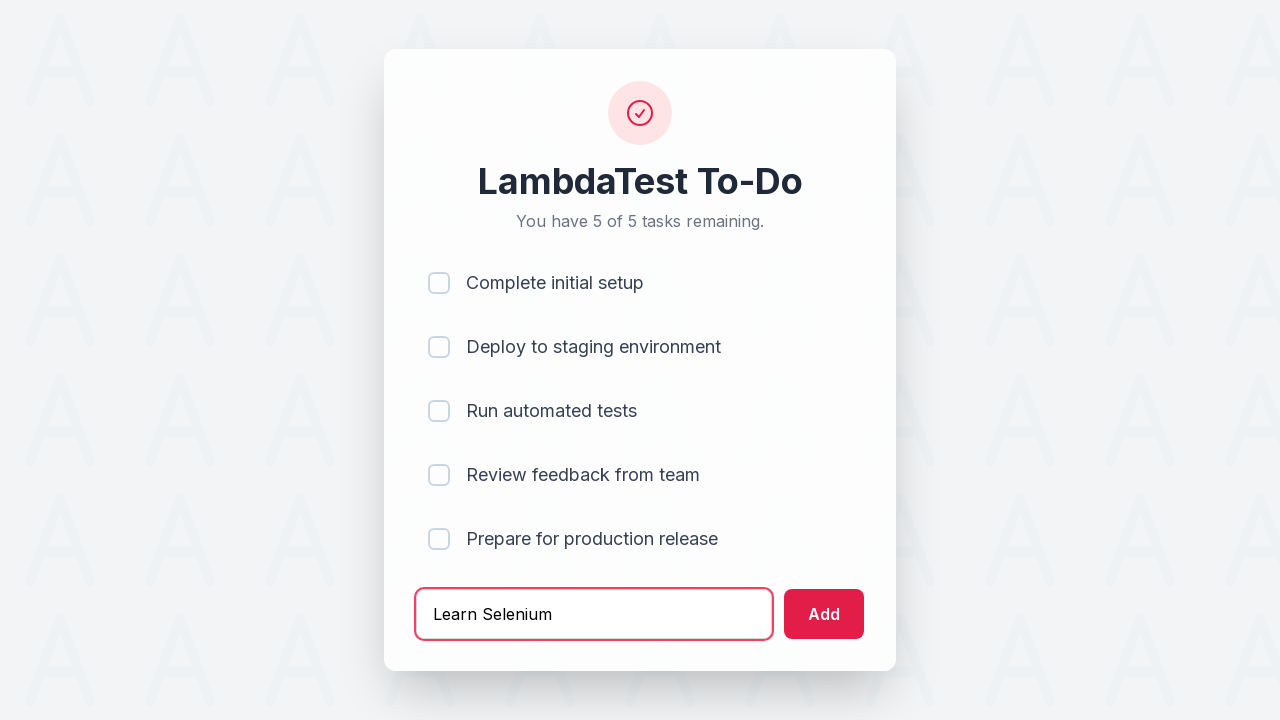

Pressed Enter to add new todo item on #sampletodotext
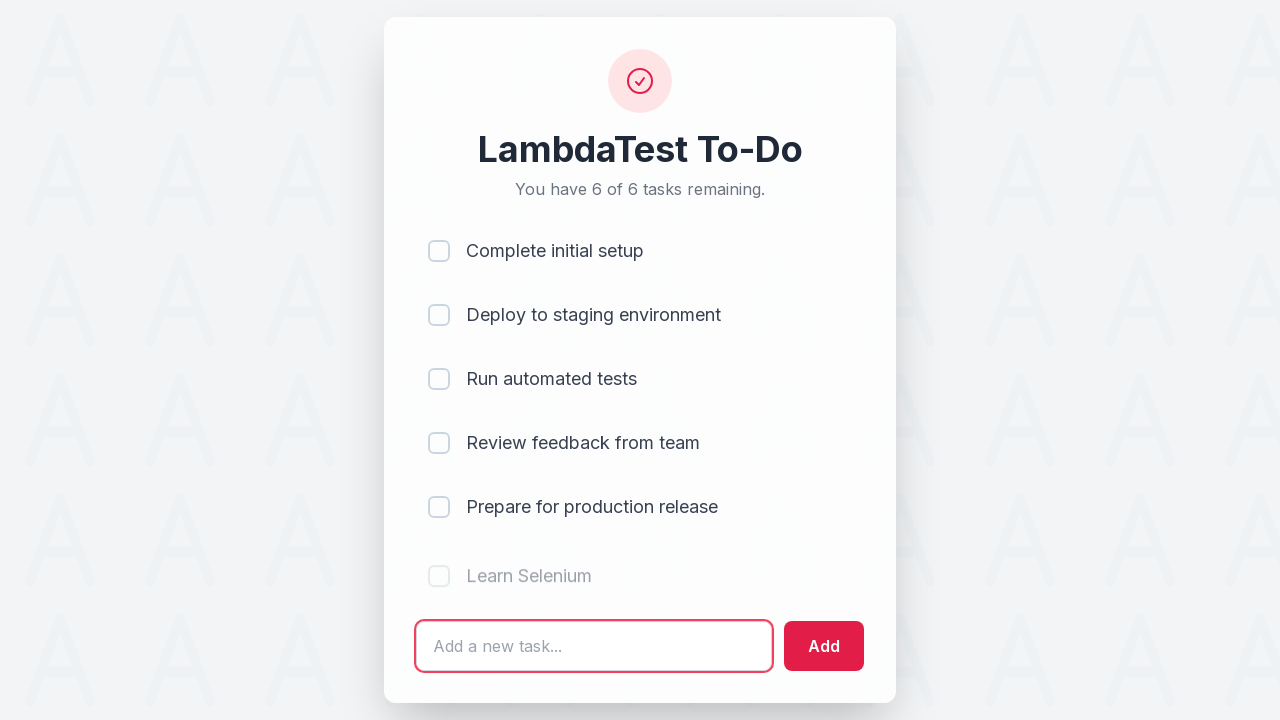

New todo item appeared in the list
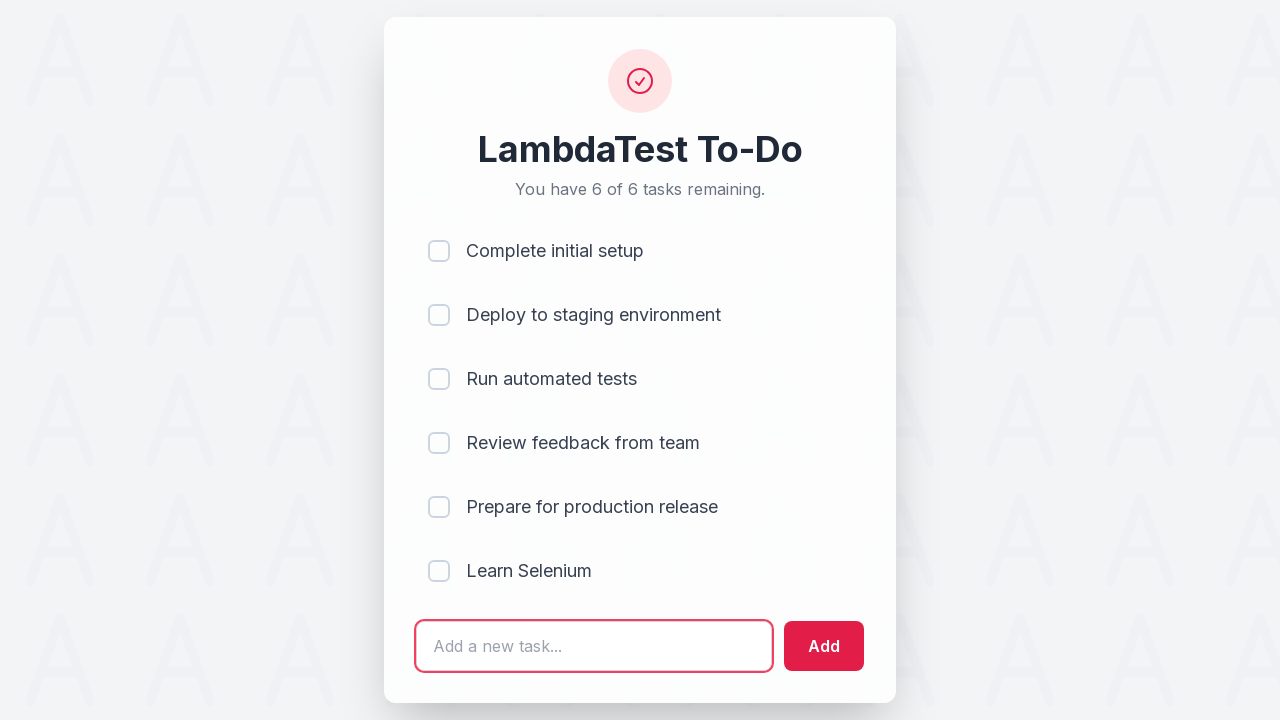

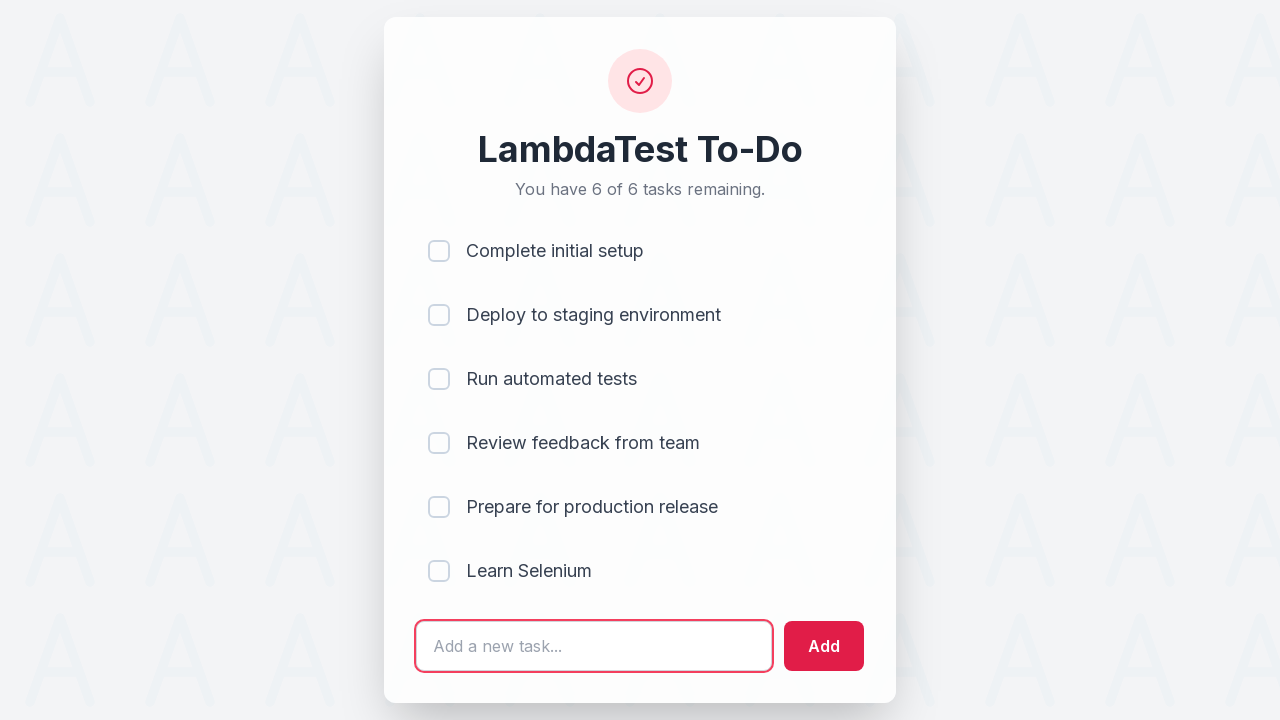